Tests drag and drop functionality on jQuery UI demo page by dragging an element and dropping it onto a target area

Starting URL: https://jqueryui.com/droppable/

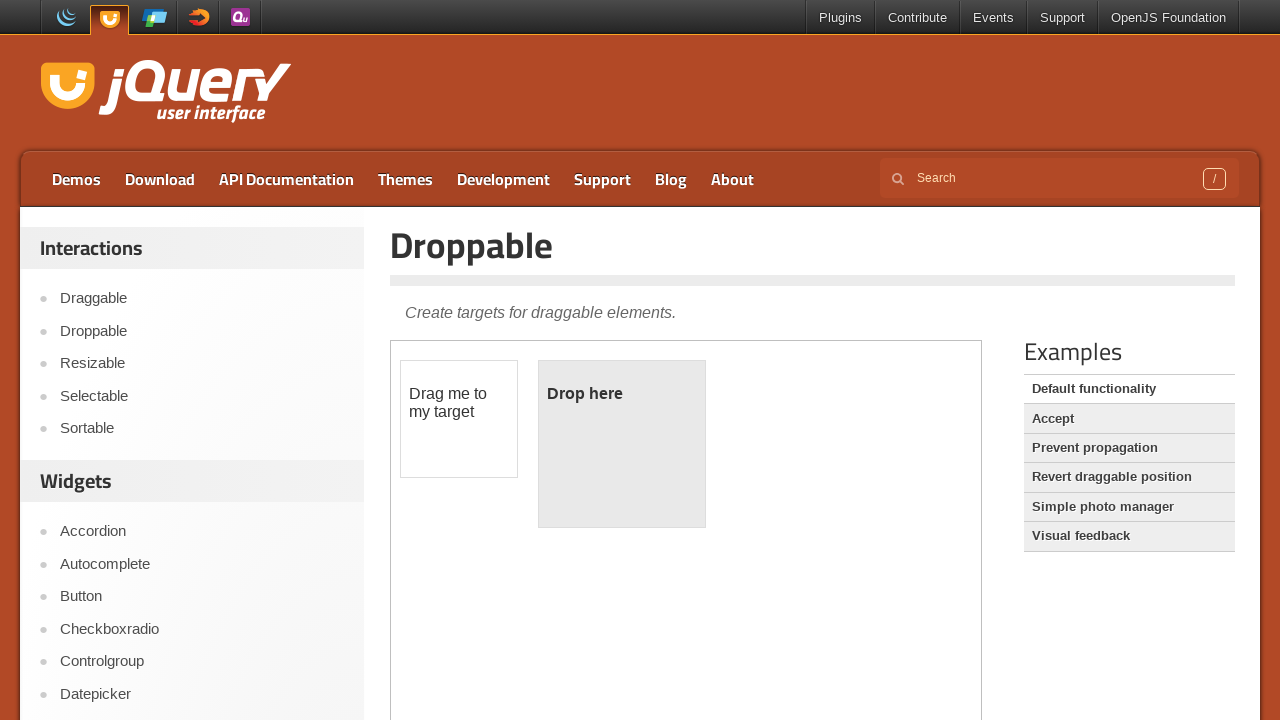

Located and selected the demo iframe containing drag and drop elements
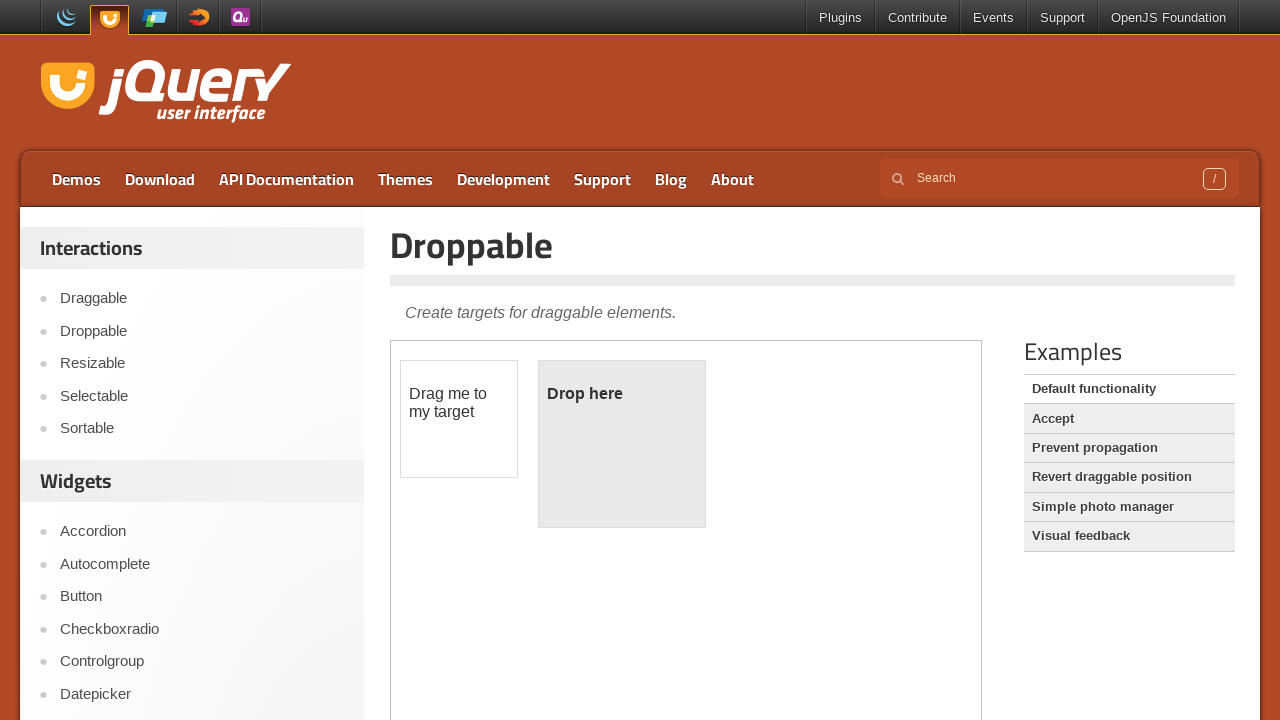

Located the draggable source element (#draggable) in the iframe
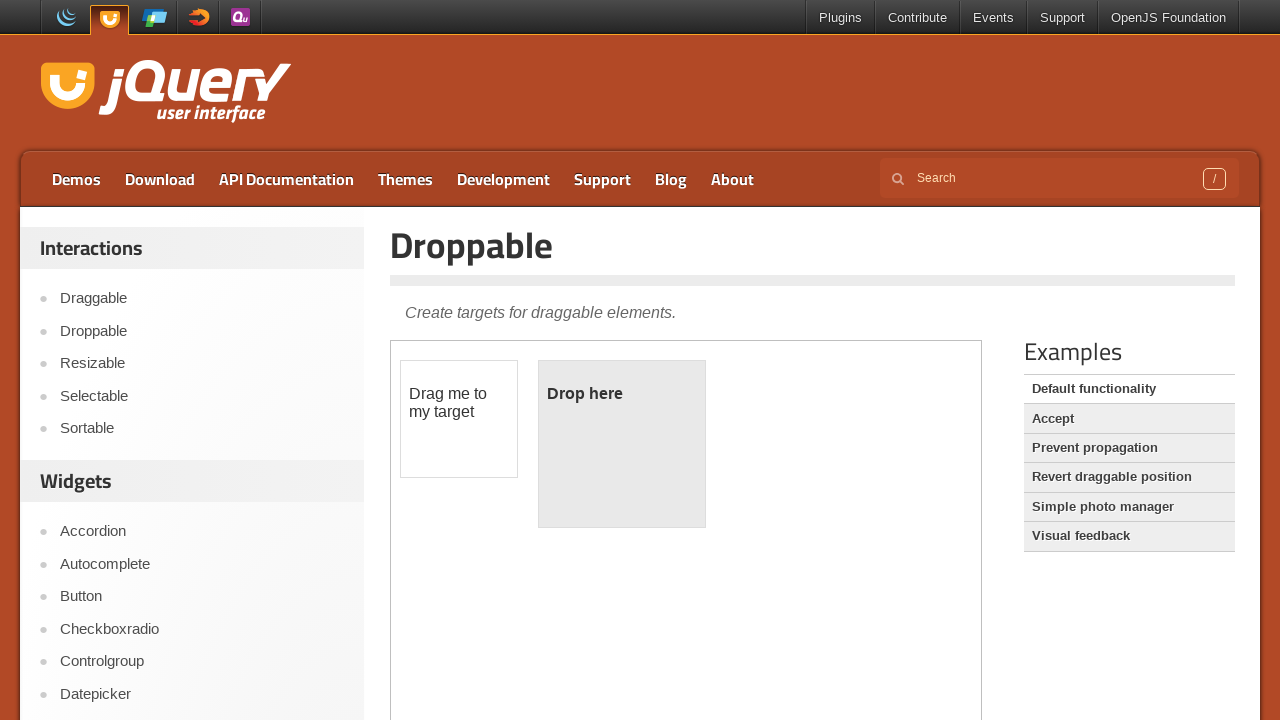

Located the droppable target element (#droppable) in the iframe
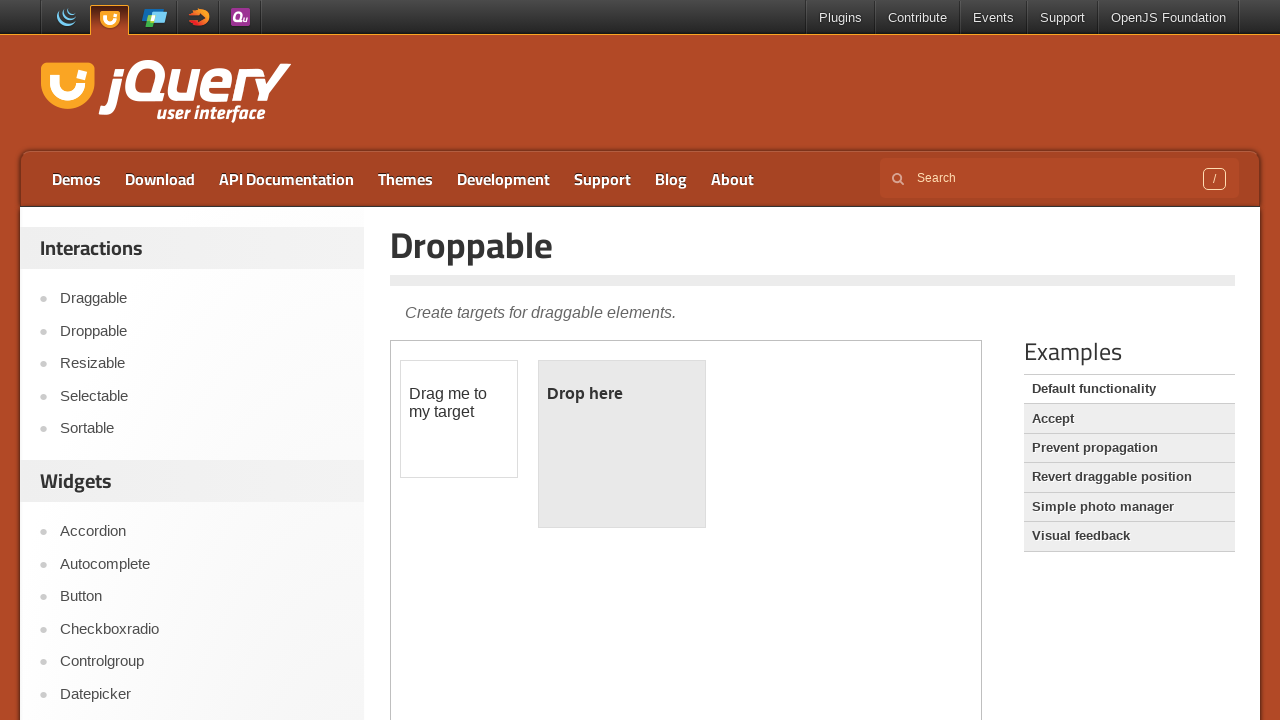

Dragged the draggable element and dropped it onto the droppable target area at (622, 444)
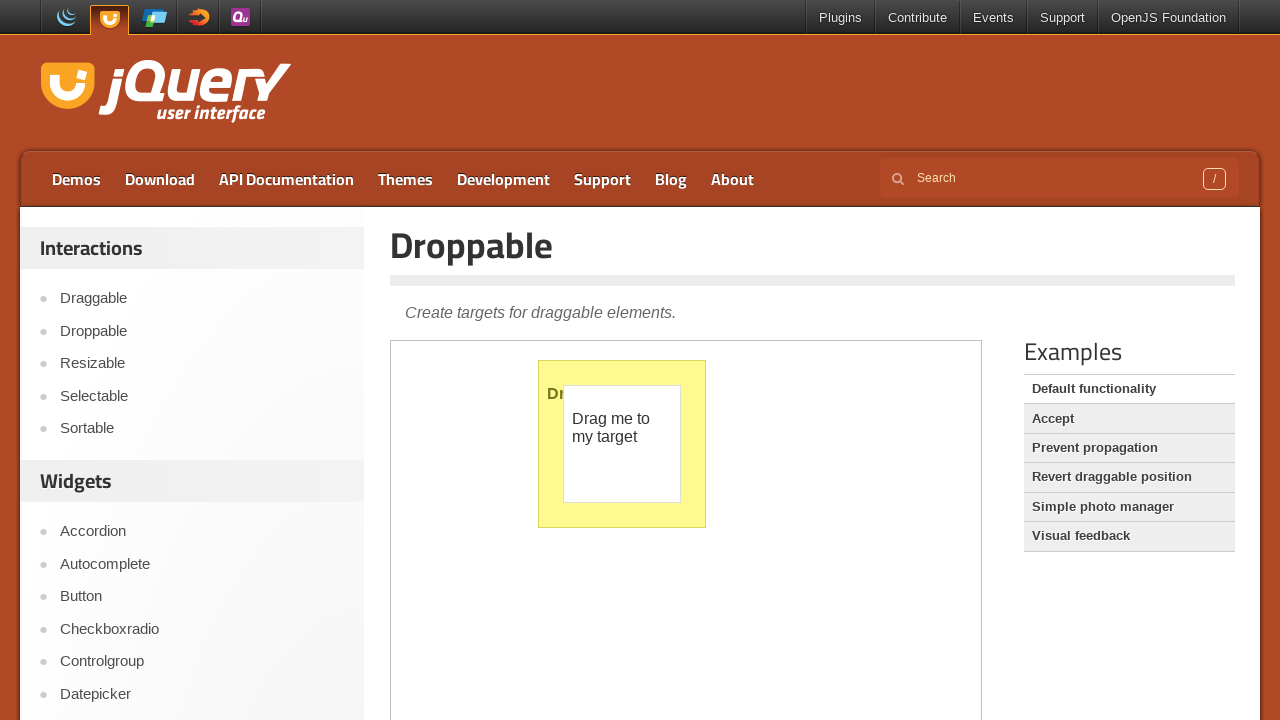

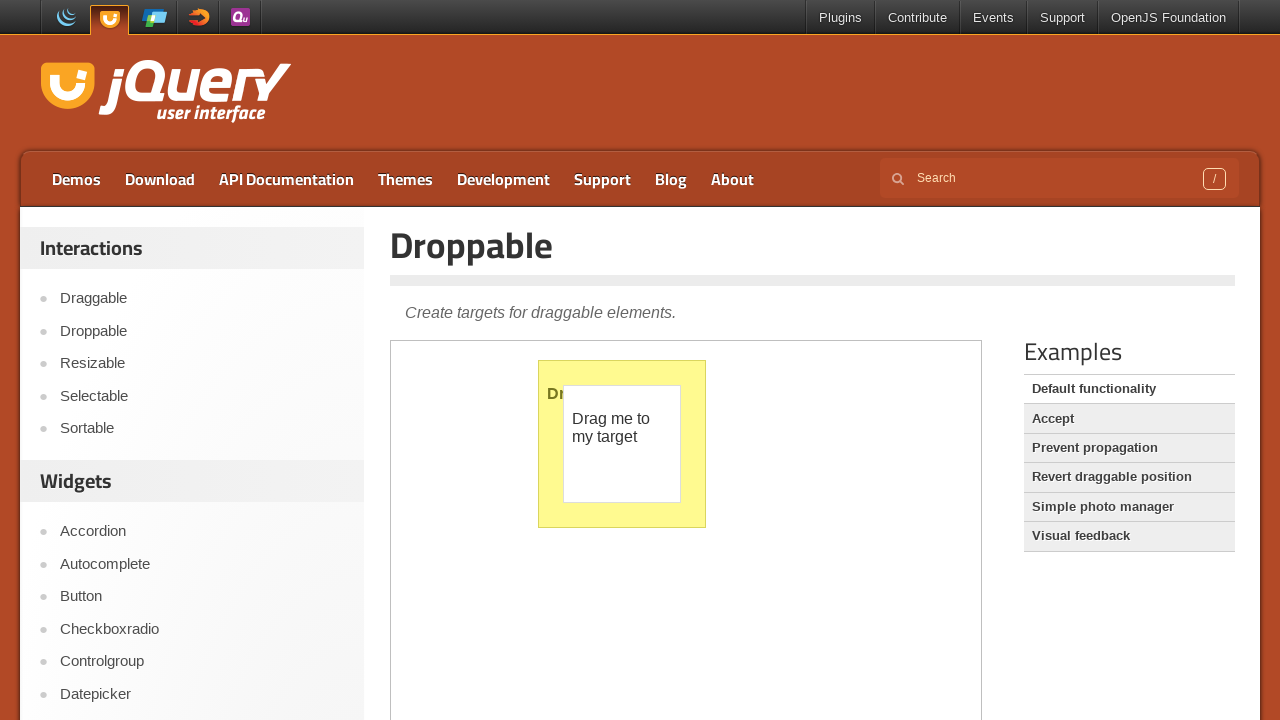